Navigates to the lyrics page of 99 Bottles of Beer website, clicks on the lyrics link, and reads all 100 paragraphs of song lyrics to verify the content.

Starting URL: http://www.99-bottles-of-beer.net/lyrics.html

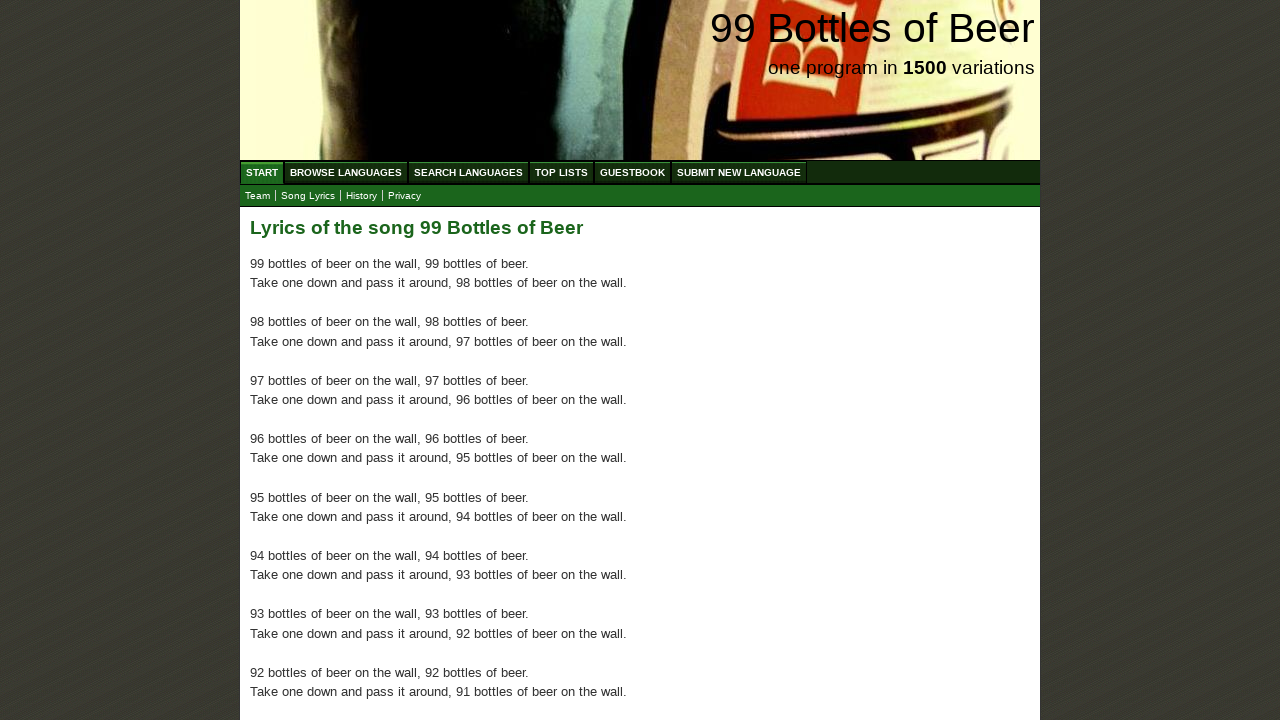

Clicked on the lyrics link in submenu at (308, 196) on xpath=//a[@href='lyrics.html']
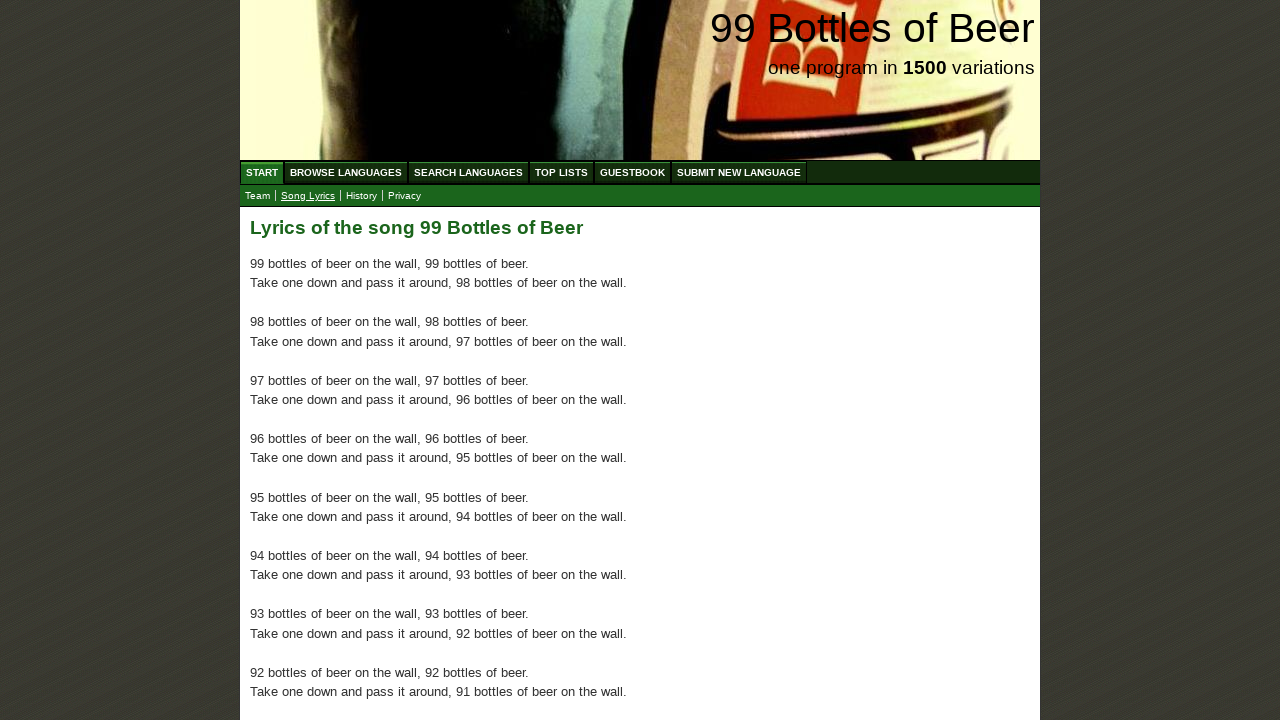

Waited for lyrics content to load and verified first paragraph exists
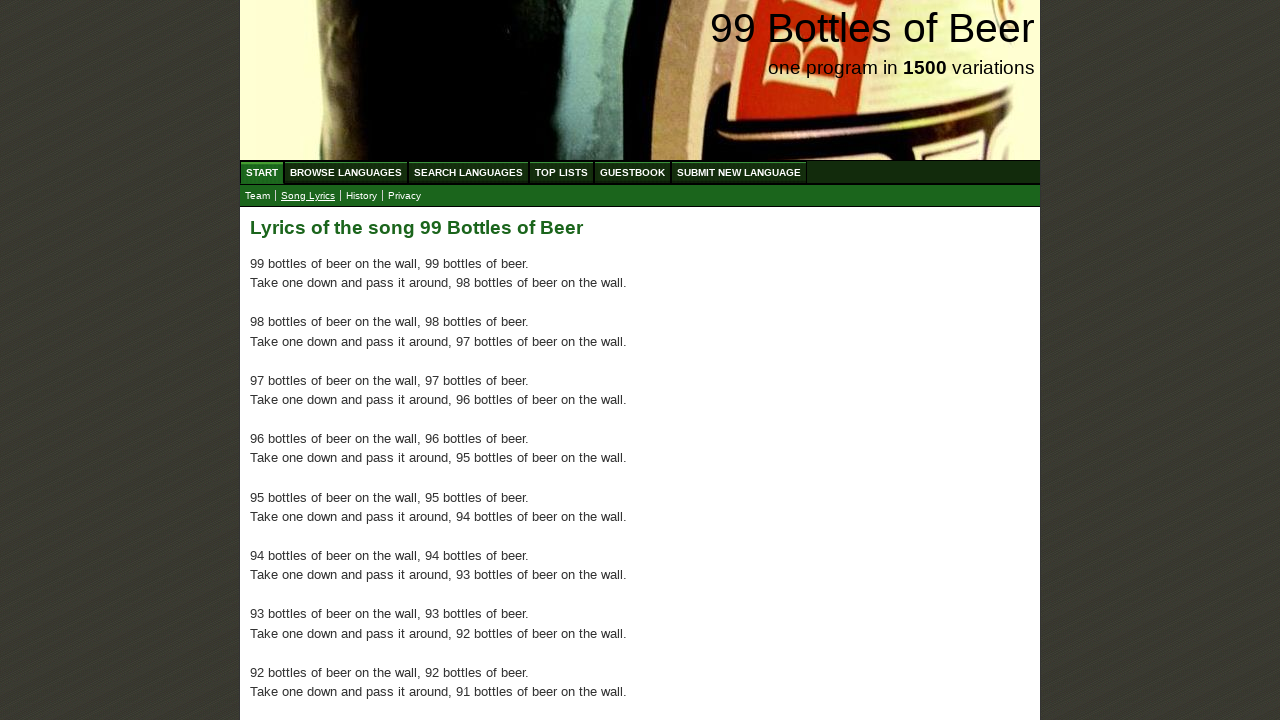

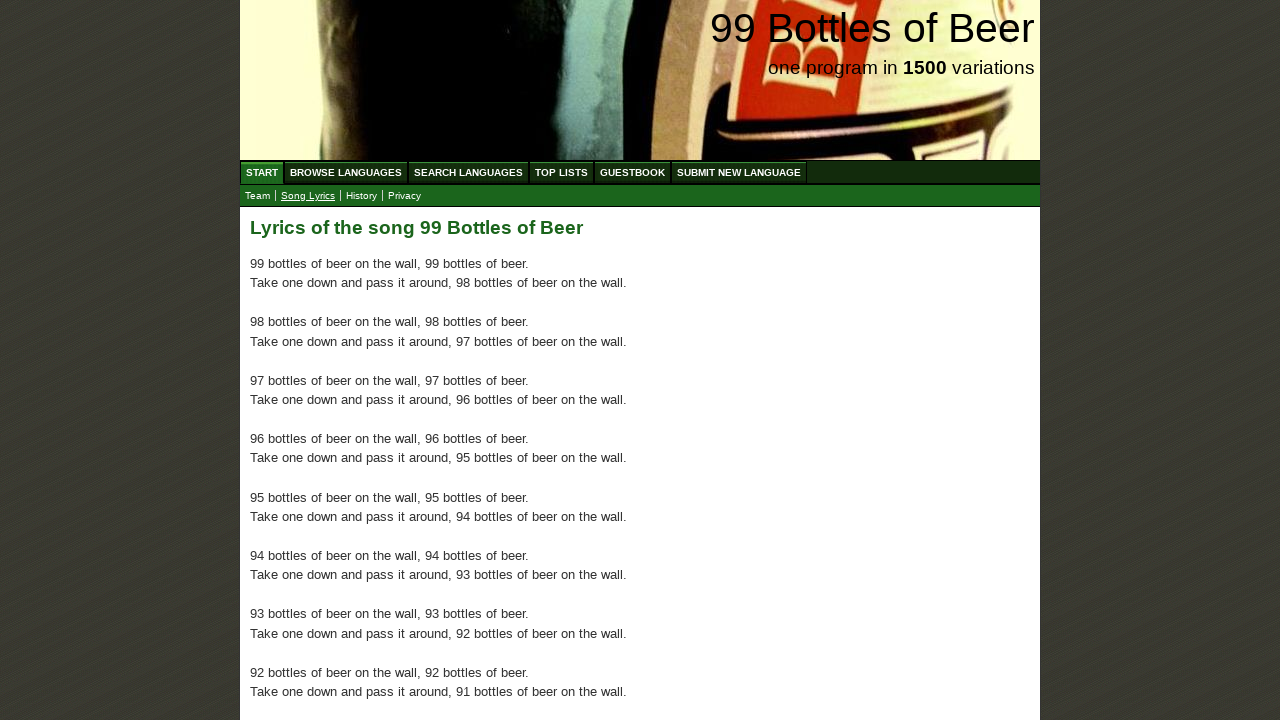